Tests the autocomplete functionality by entering an address value into the autocomplete input field

Starting URL: https://formy-project.herokuapp.com/autocomplete

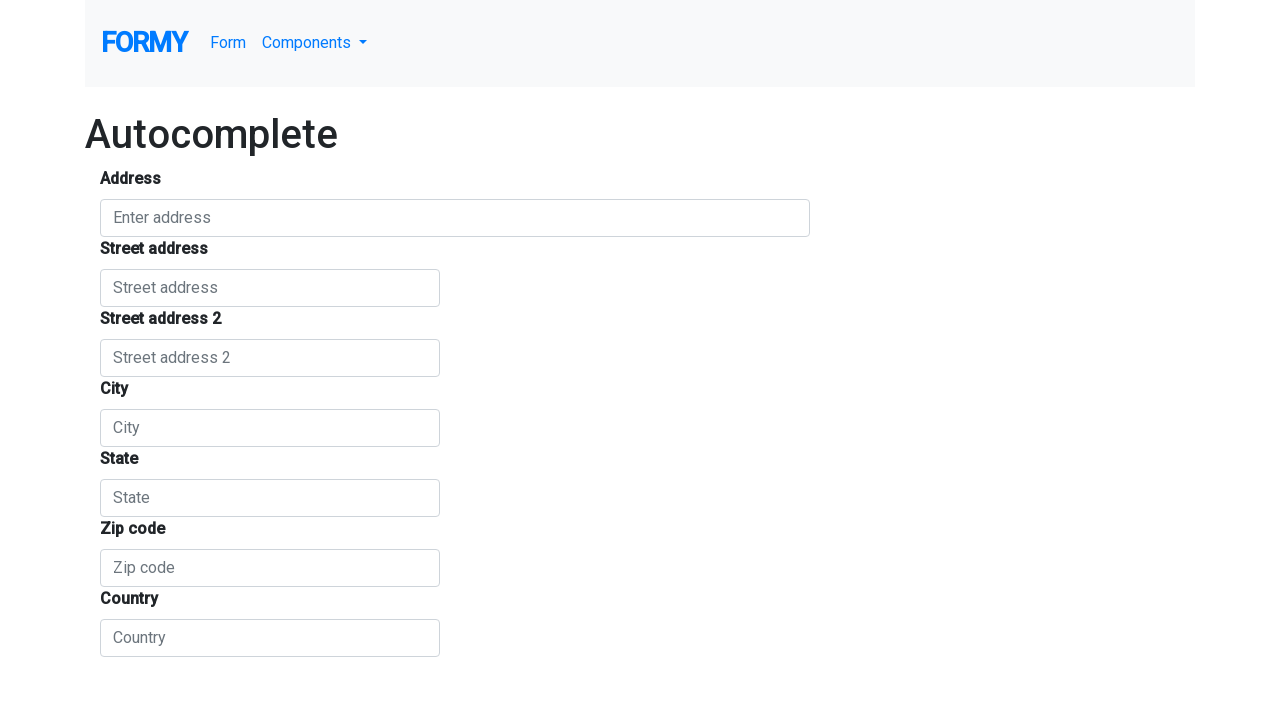

Navigated to autocomplete test page
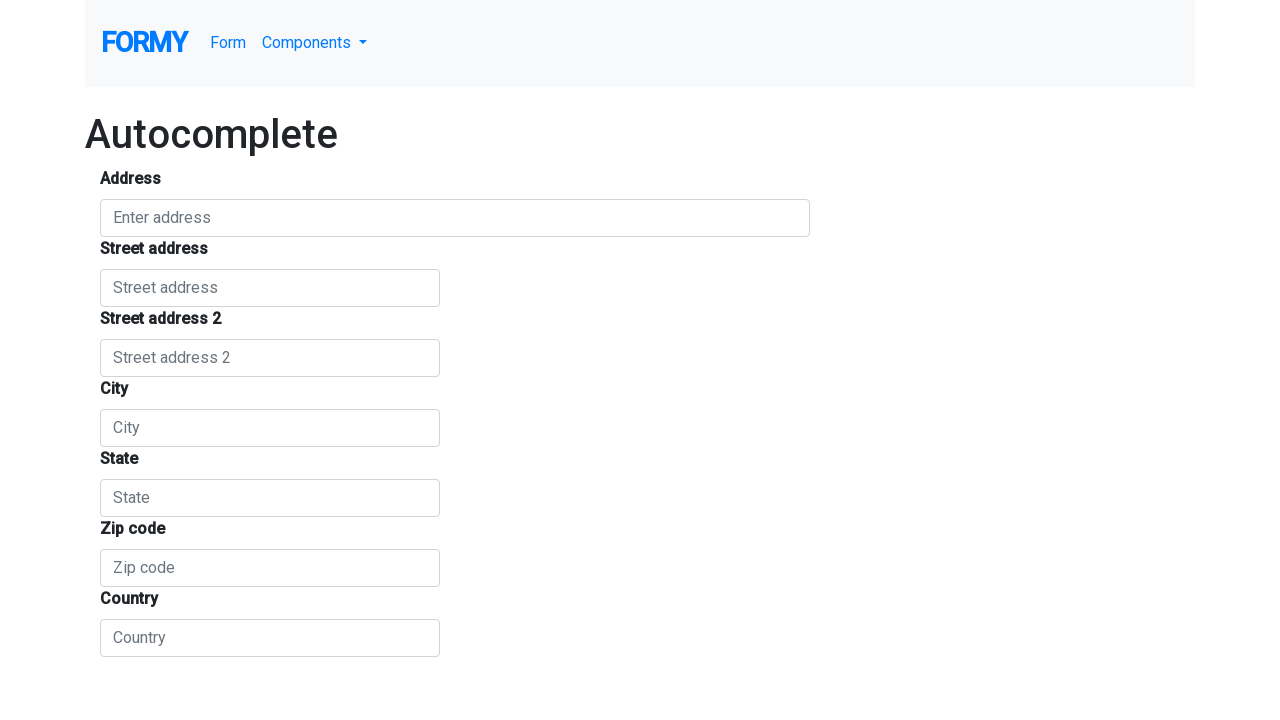

Filled autocomplete field with '1234 Oak Street' on #autocomplete
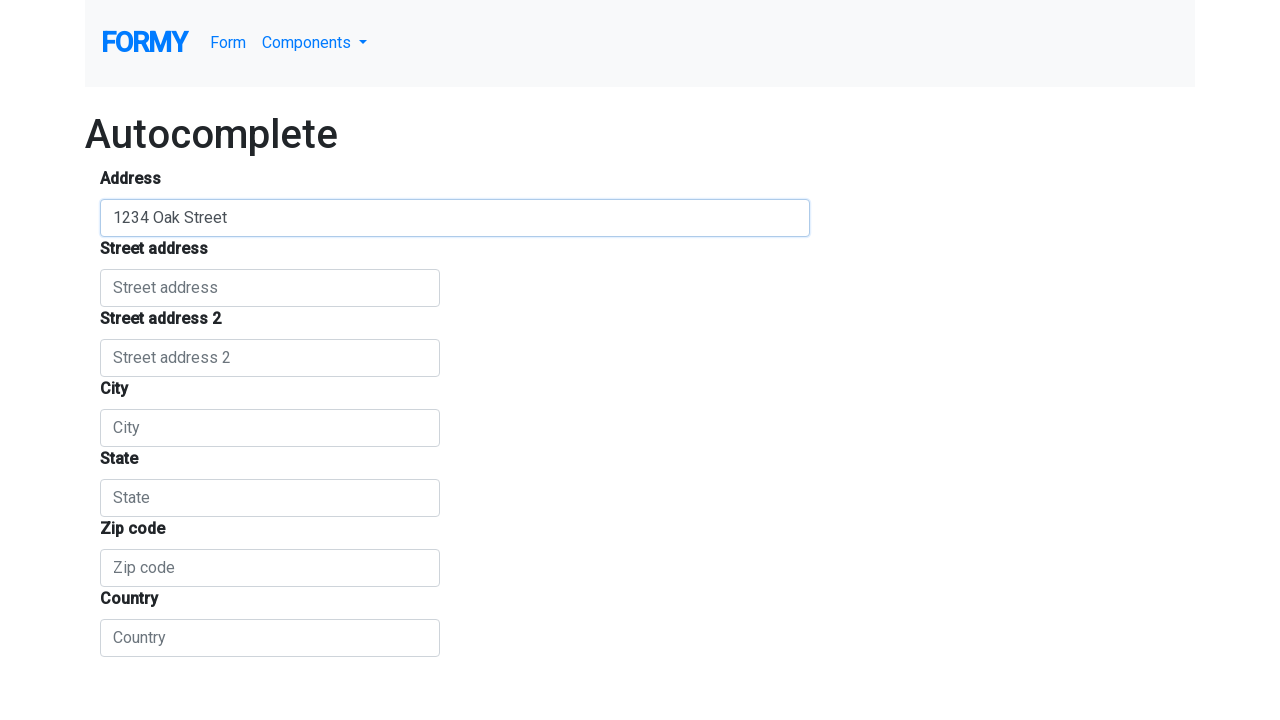

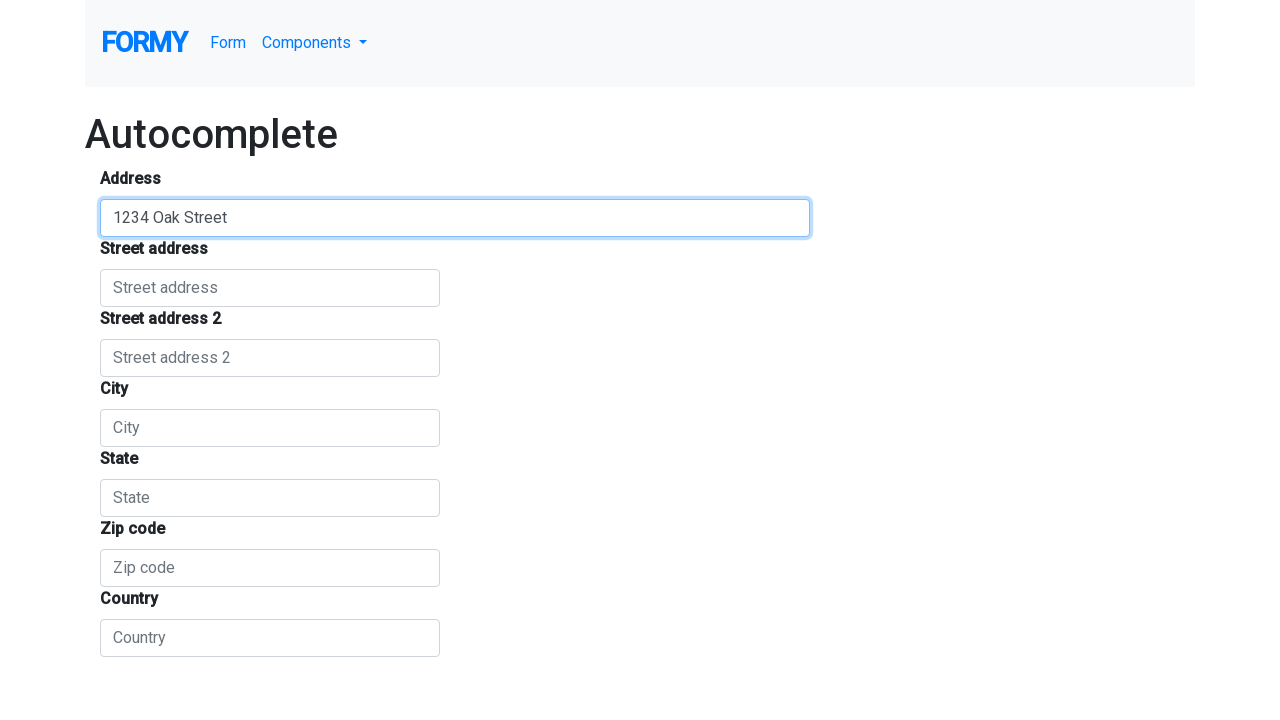